Tests basic browser navigation functionality including navigating back, forward, and refreshing the page on Tesla's website.

Starting URL: https://www.tesla.com

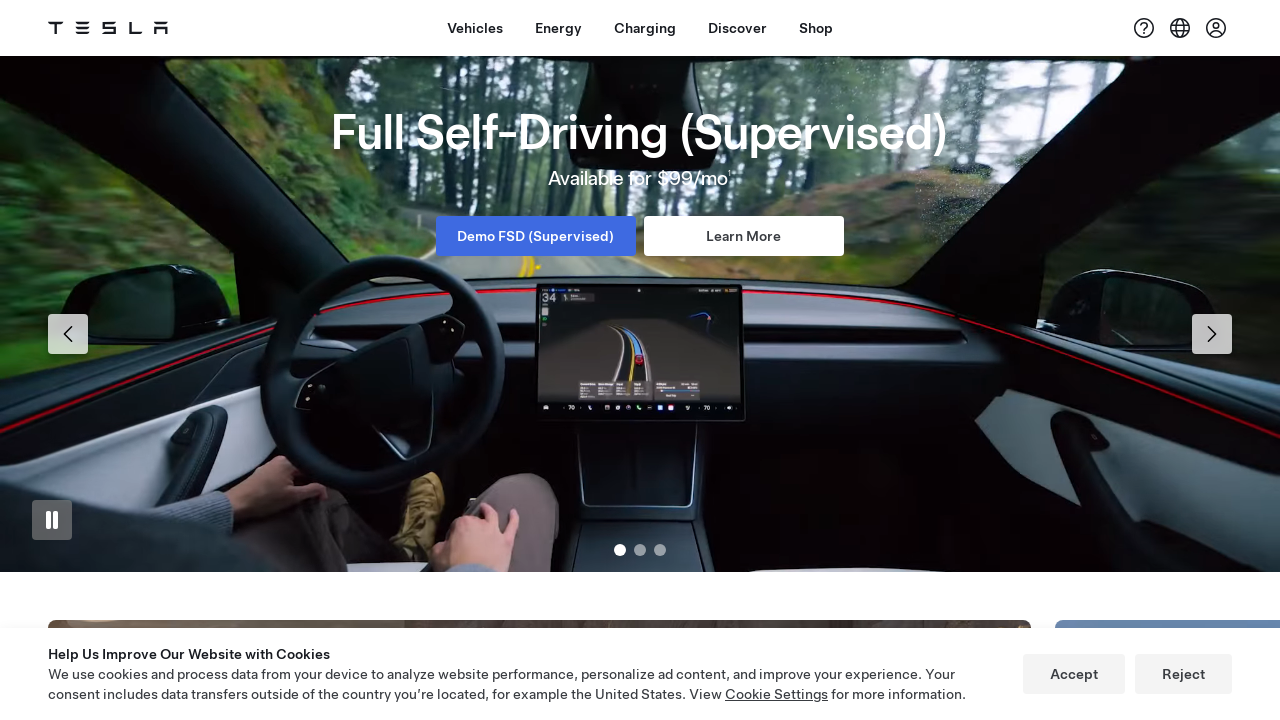

Waited for initial page to load (domcontentloaded)
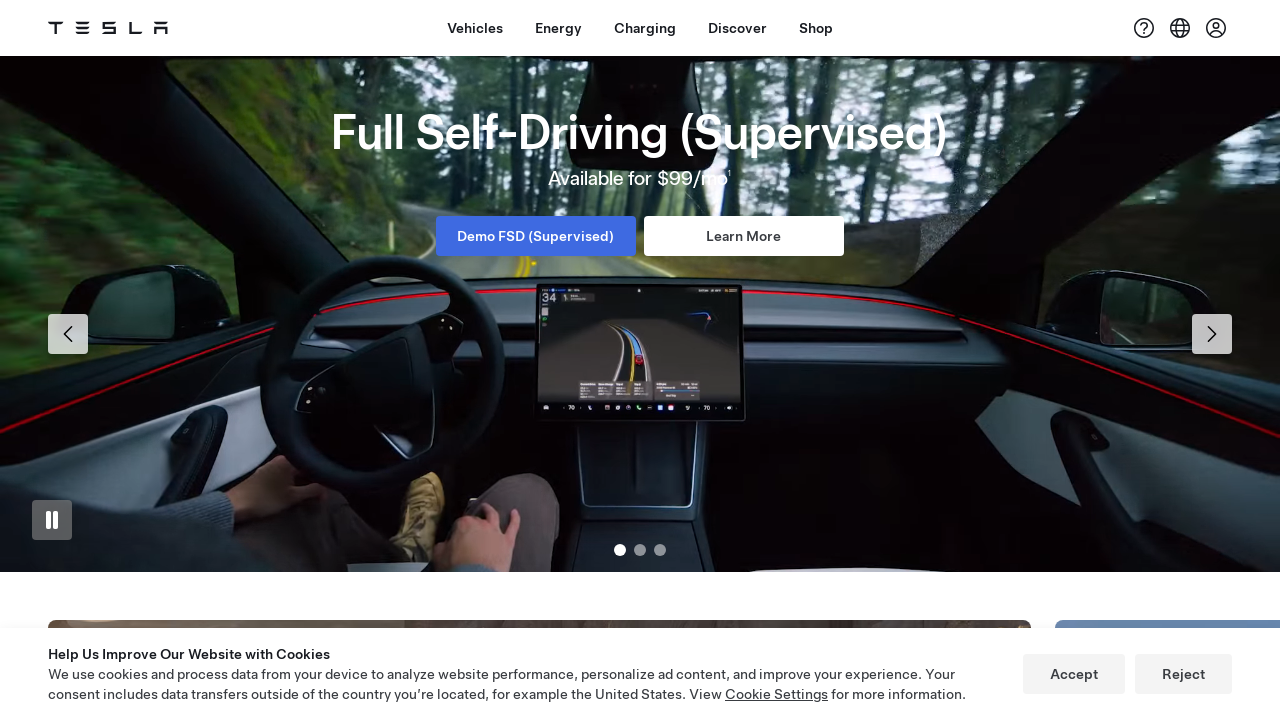

Navigated back in browser history
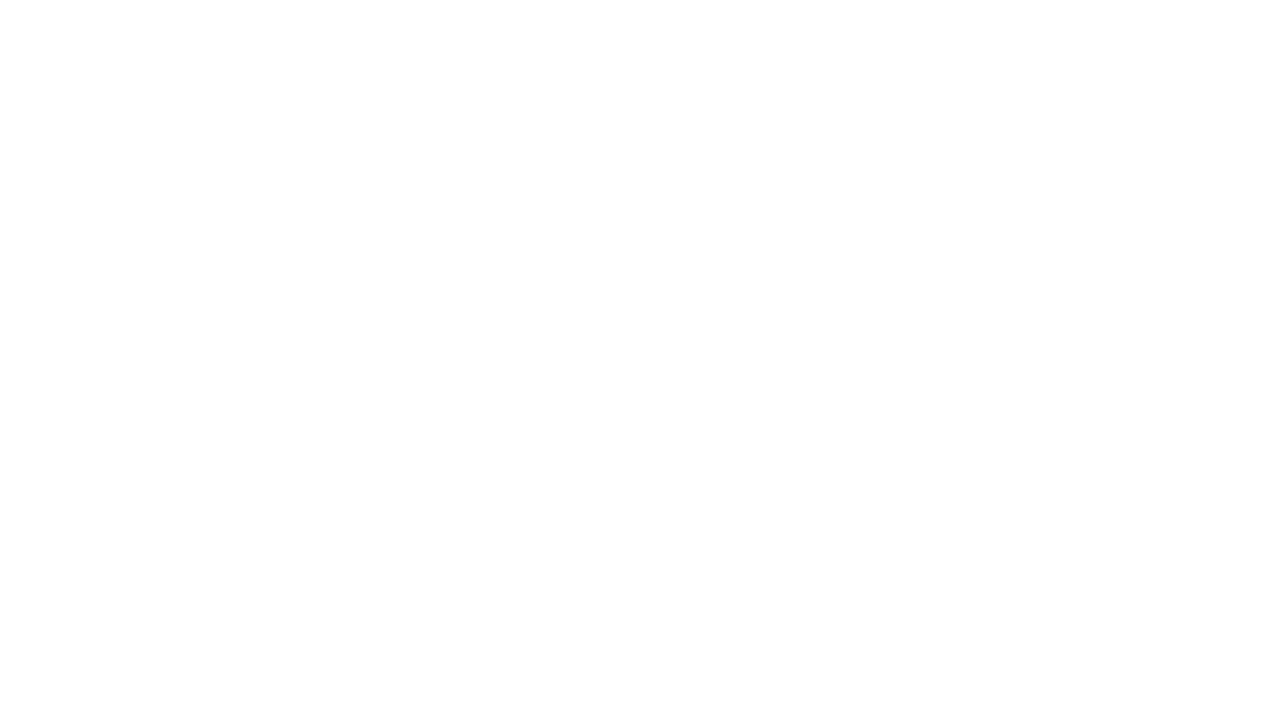

Waited for page to load after back navigation
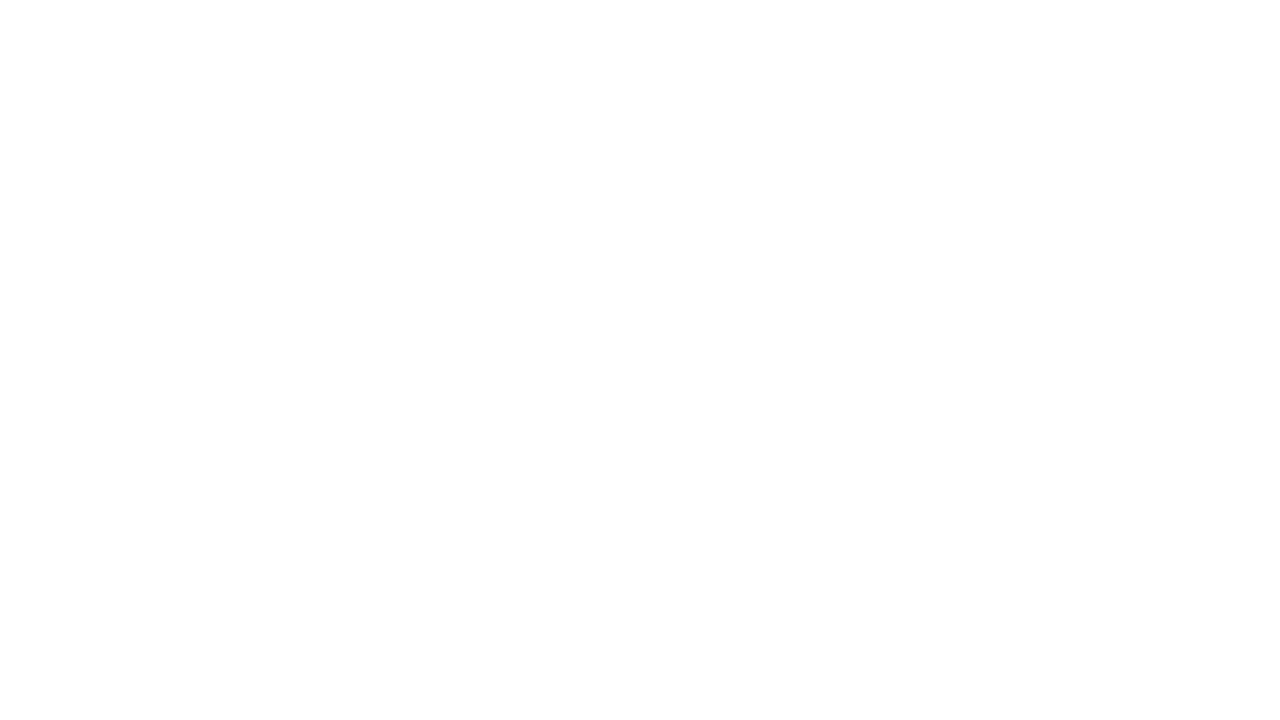

Navigated forward in browser history
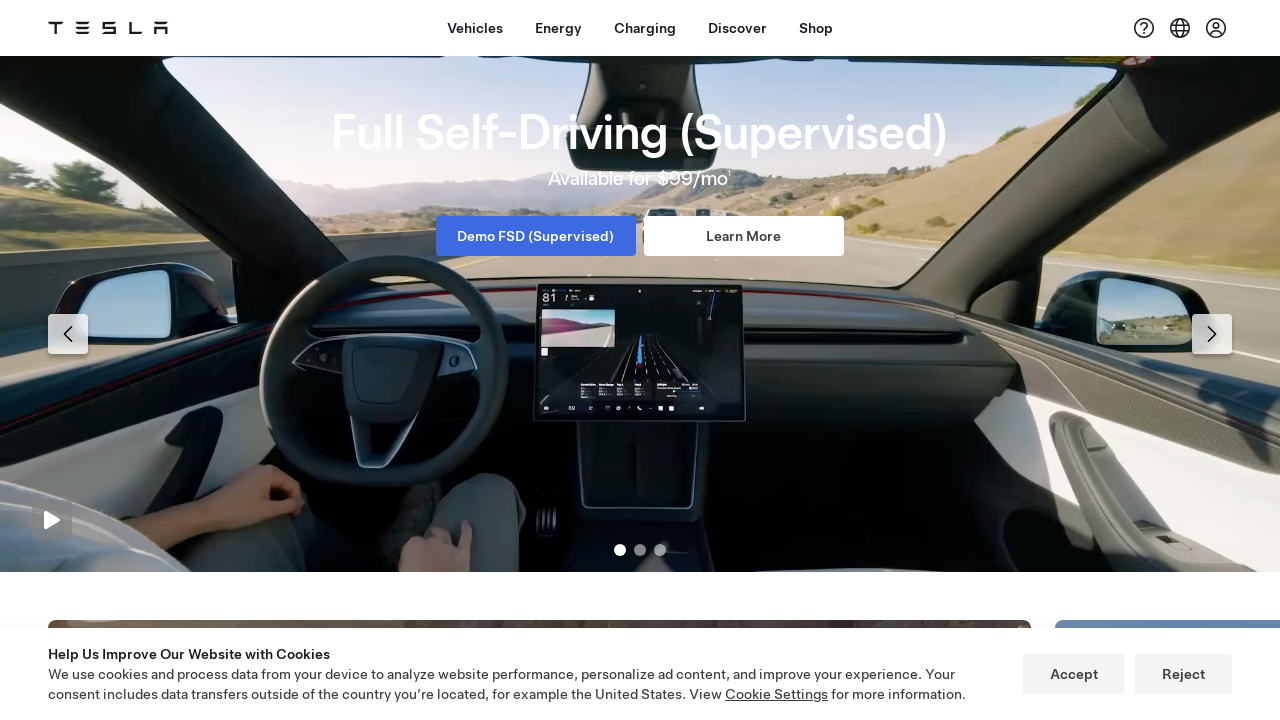

Waited for page to load after forward navigation
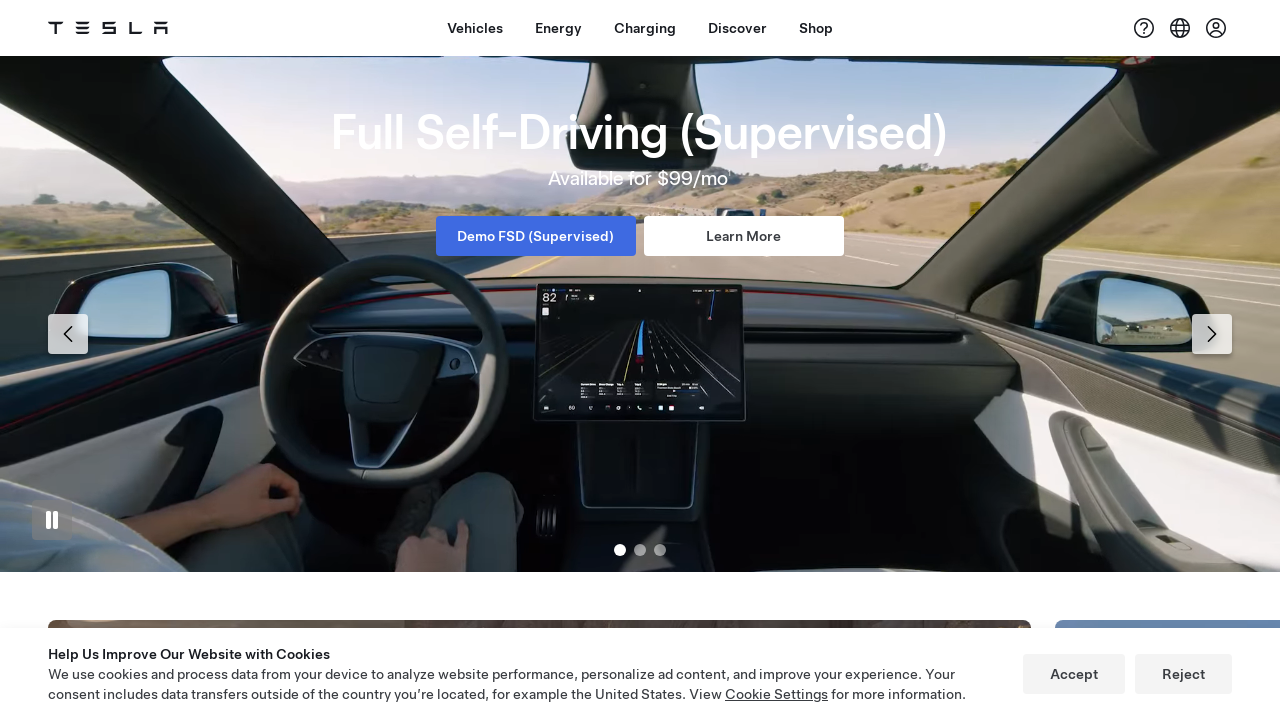

Refreshed the current page
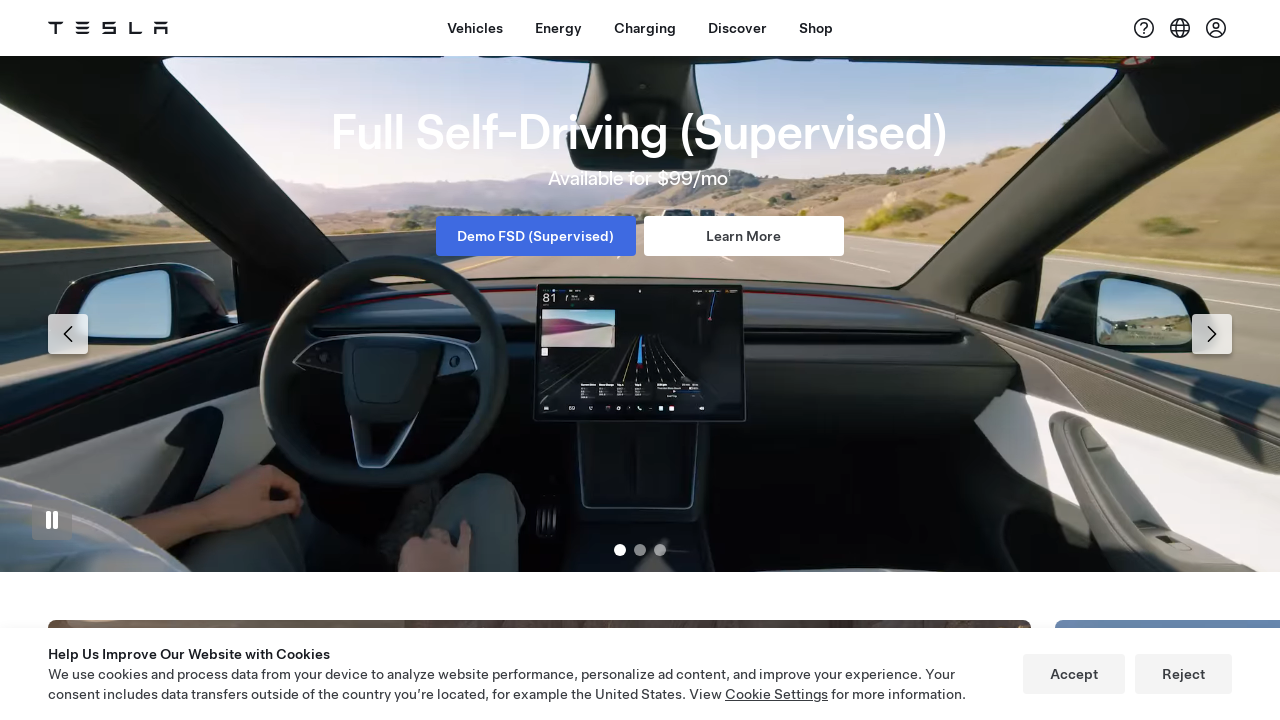

Waited for page to load after refresh
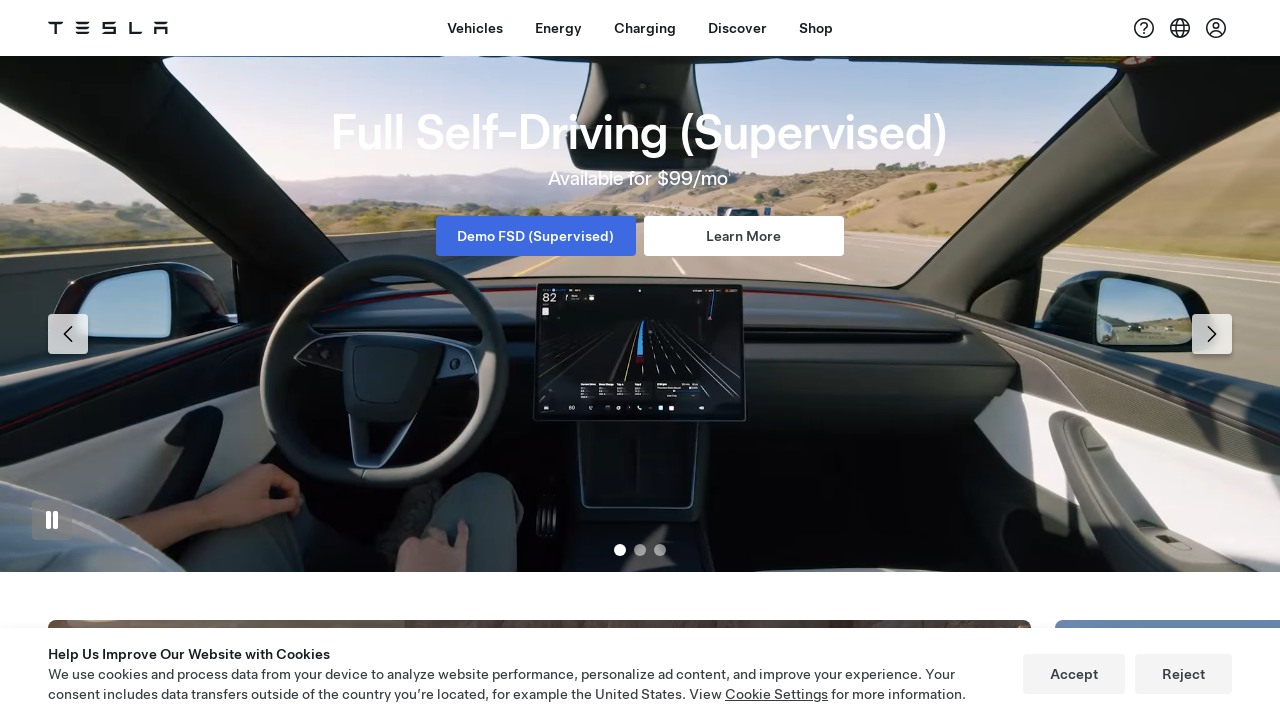

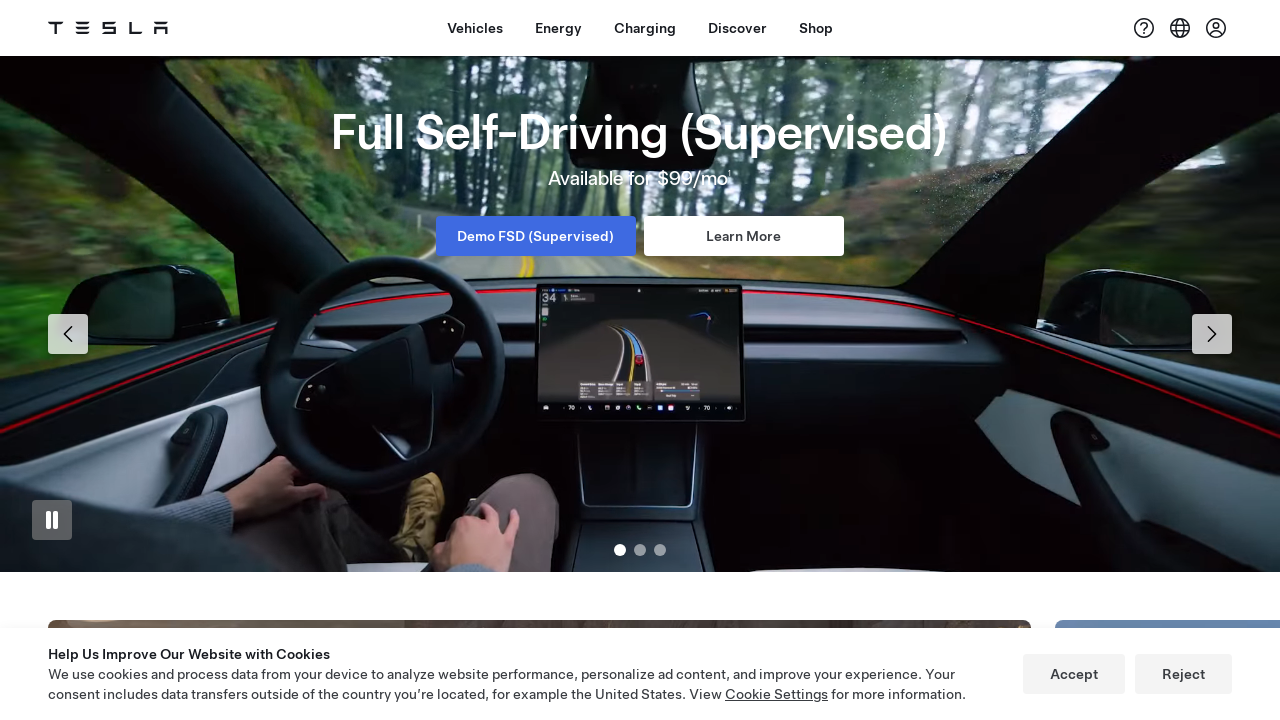